Tests form interaction by checking if an image is displayed and waiting for a radio button to become clickable

Starting URL: https://demoqa.com/automation-practice-form

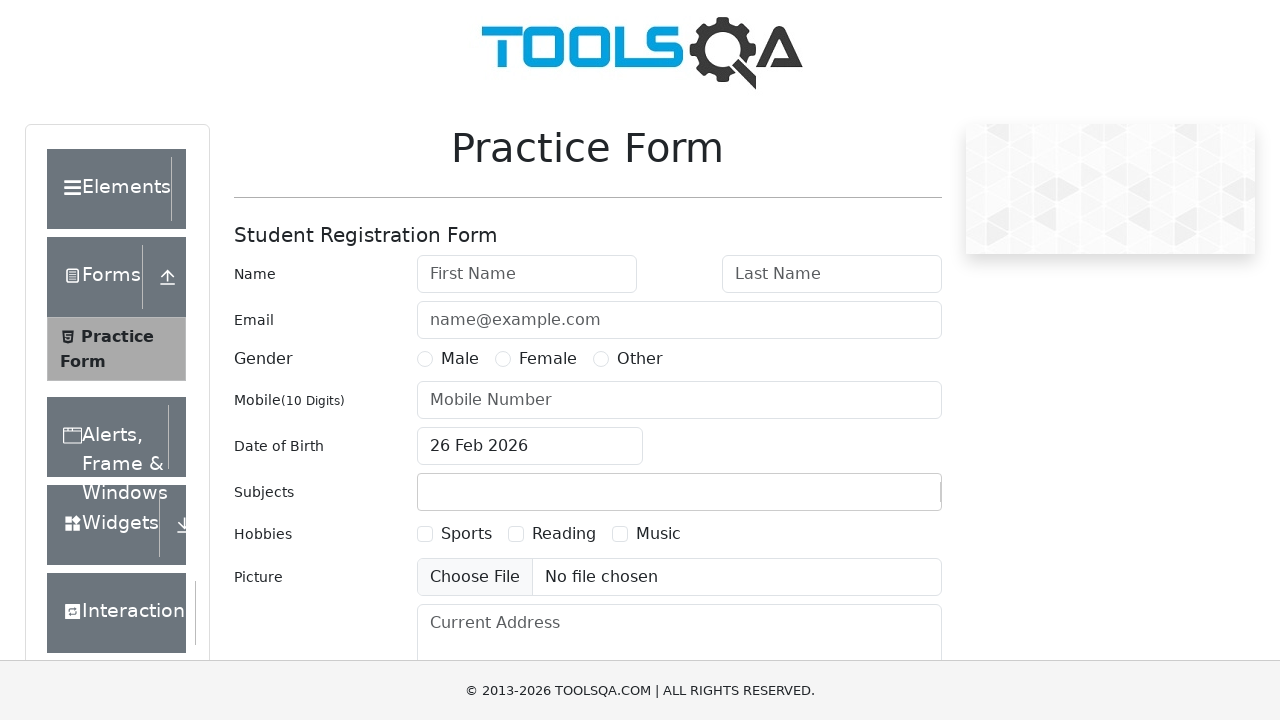

Checked if header image is visible on the automation practice form
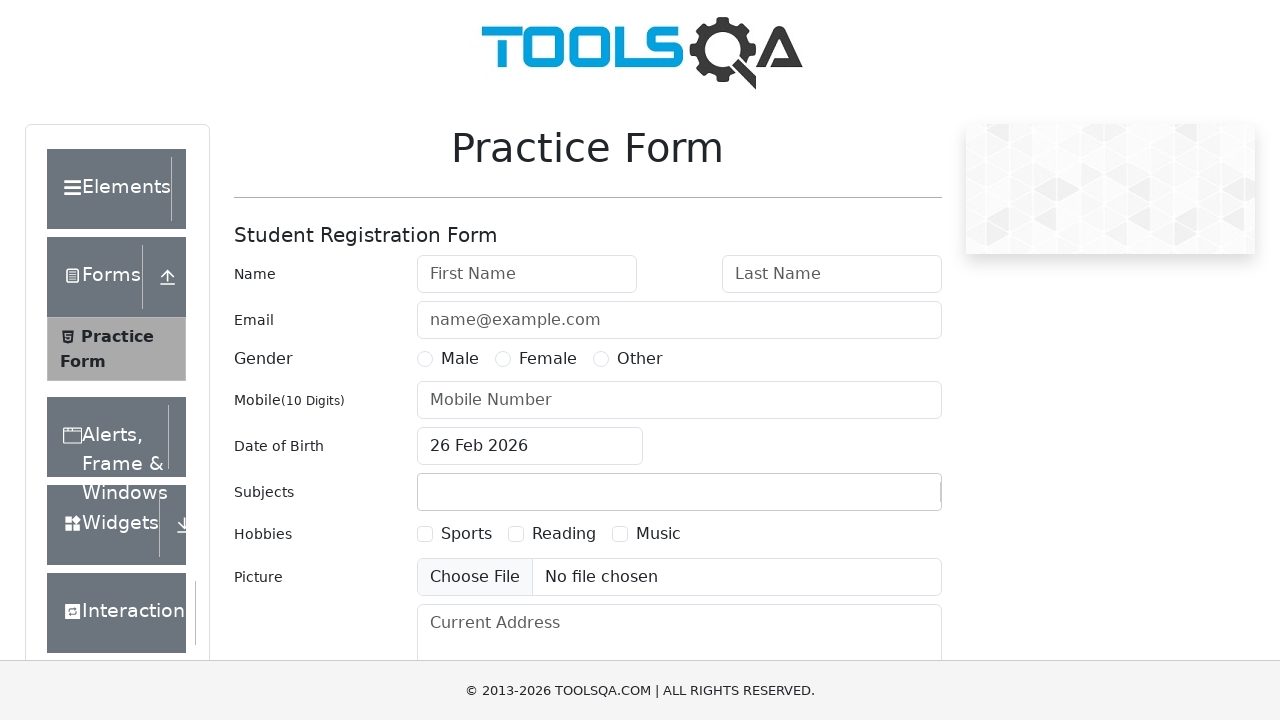

Waited for 'Other' radio button to become visible
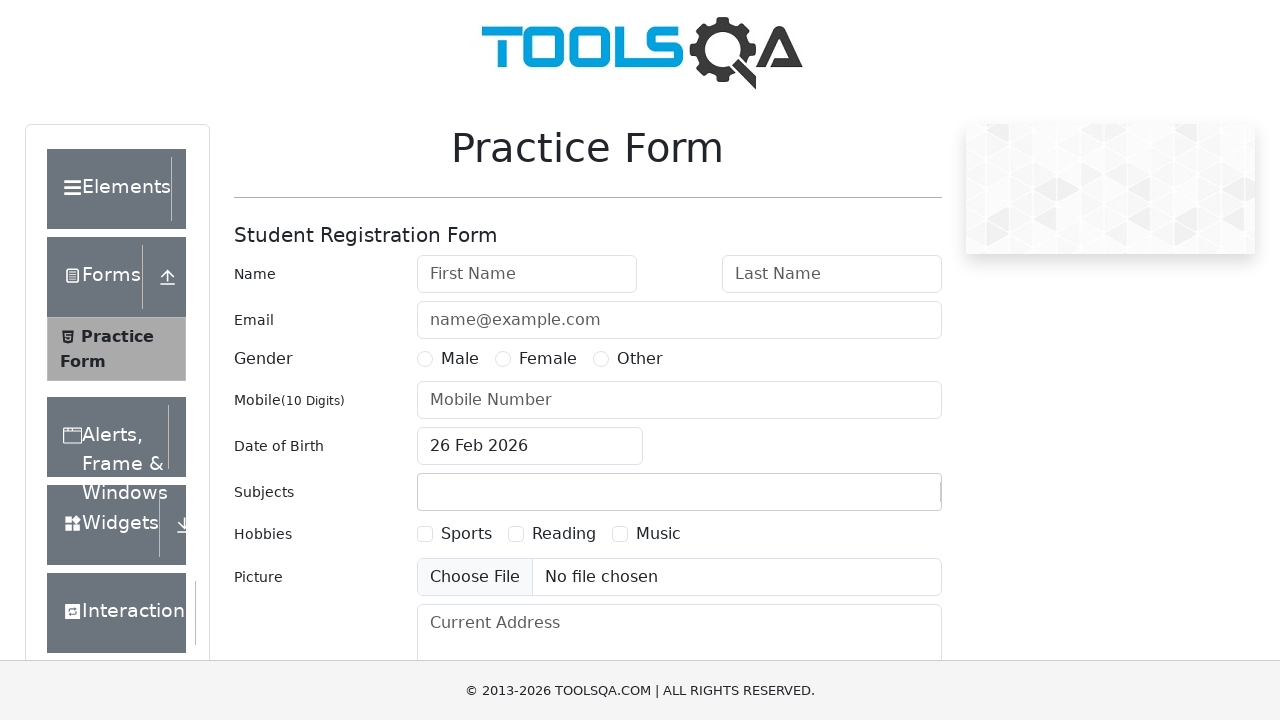

Checked if 'Other' radio button is selected
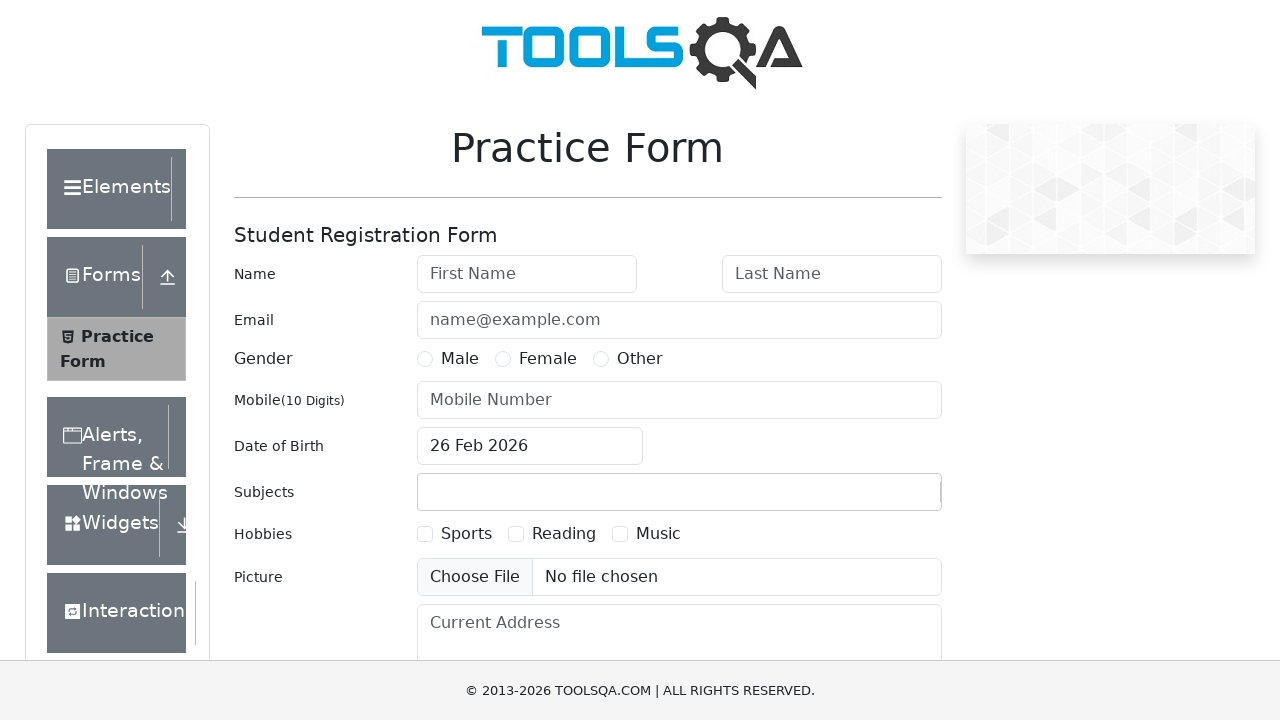

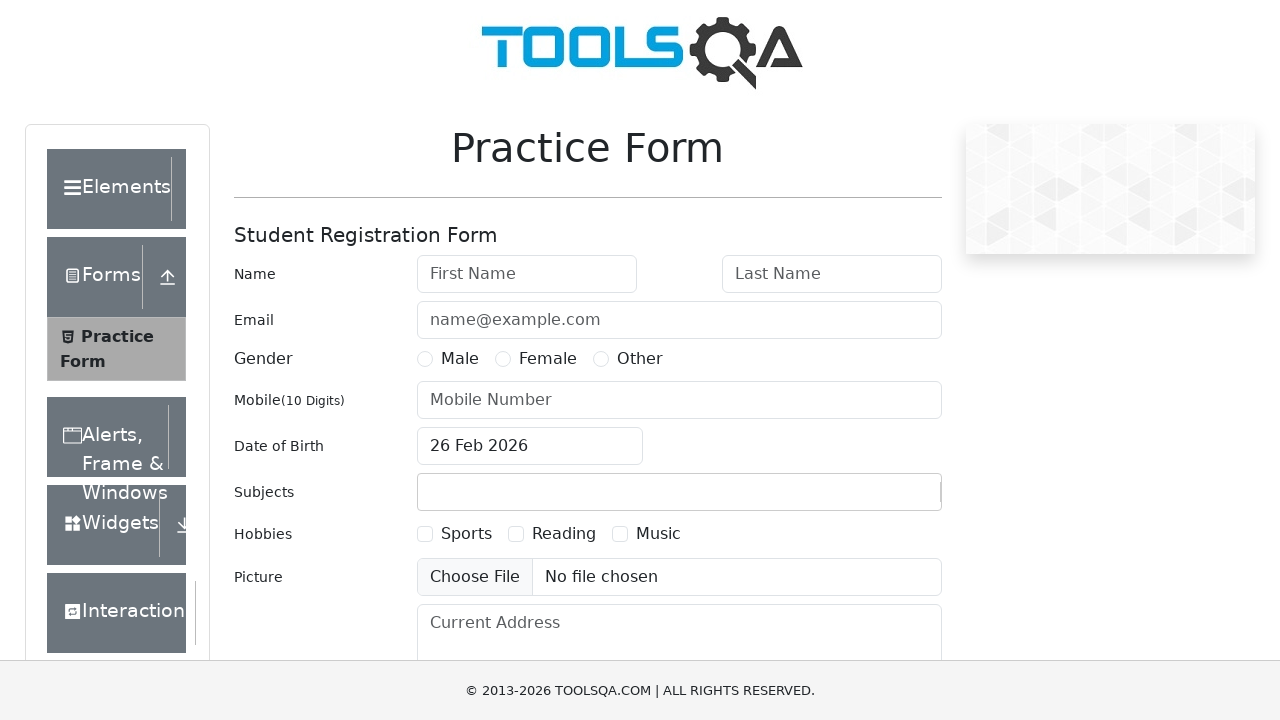